Tests a data types registration form by filling in all fields (first name, last name, address, email, phone, zip code, city, country, job position, and company) and submitting the form.

Starting URL: https://bonigarcia.dev/selenium-webdriver-java/data-types.html

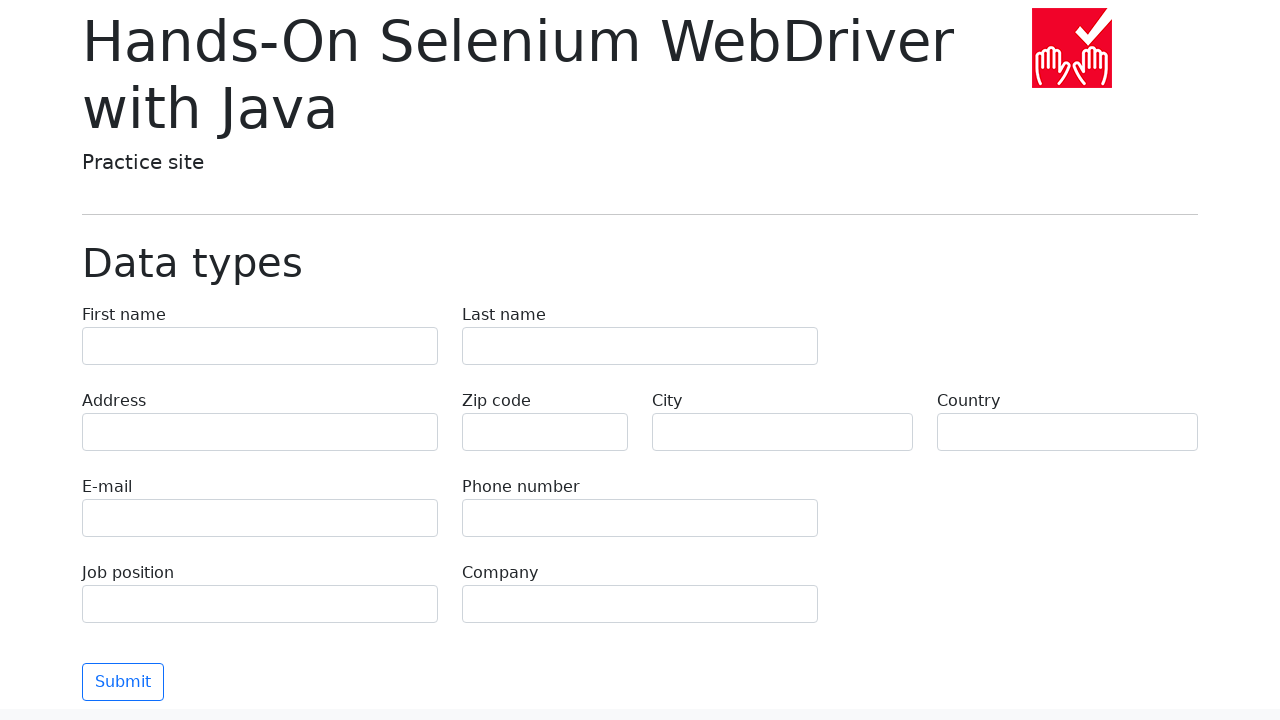

Navigated to data types registration form page
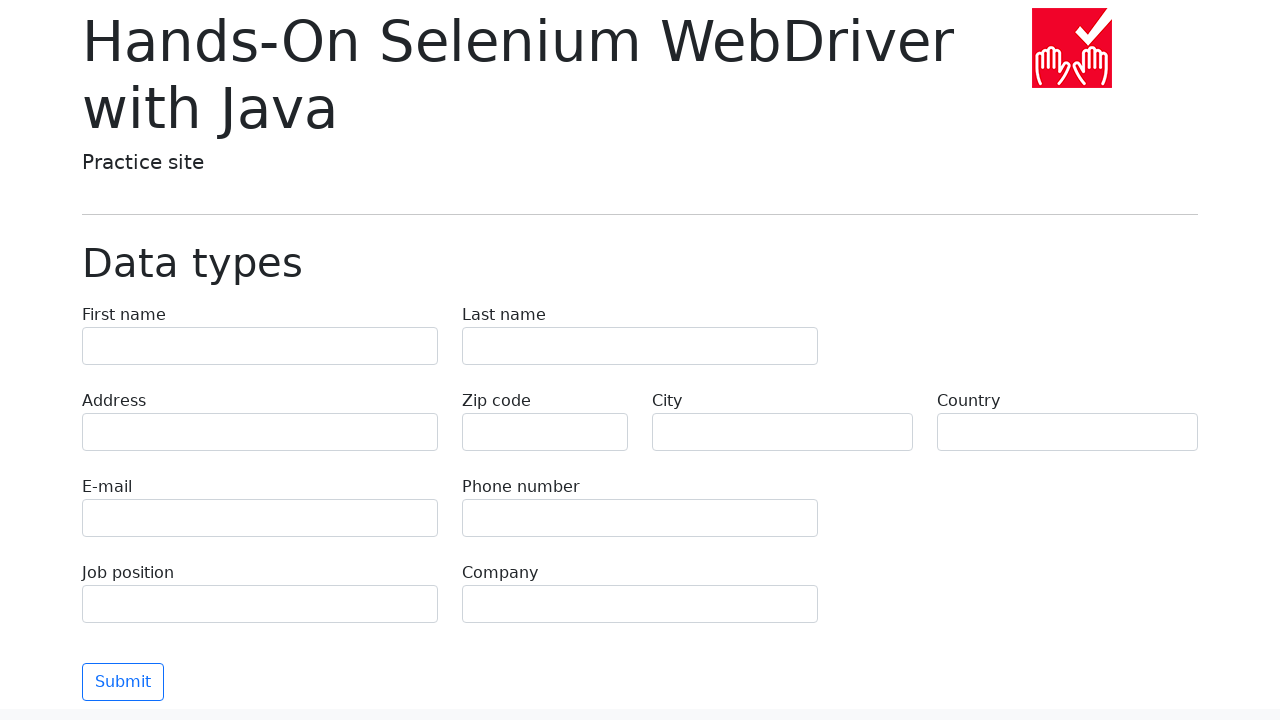

Filled first name field with 'Jennifer' on [name='first-name']
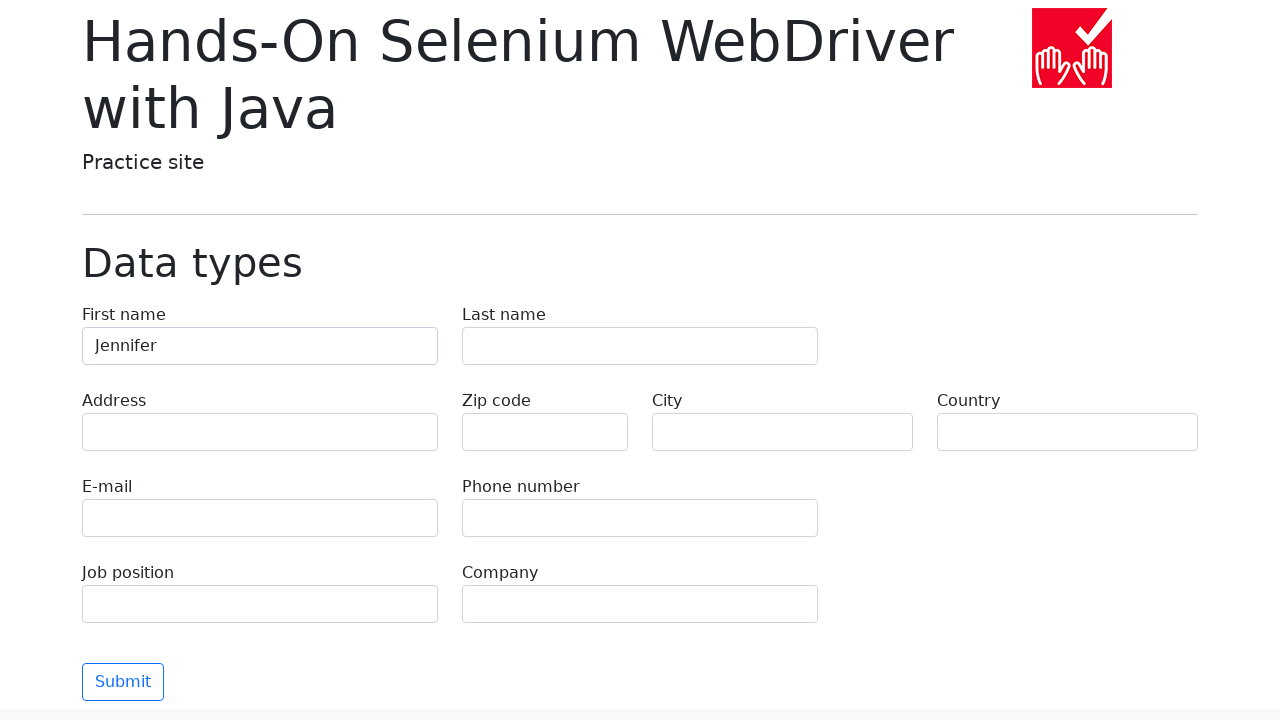

Filled last name field with 'Morrison' on [name='last-name']
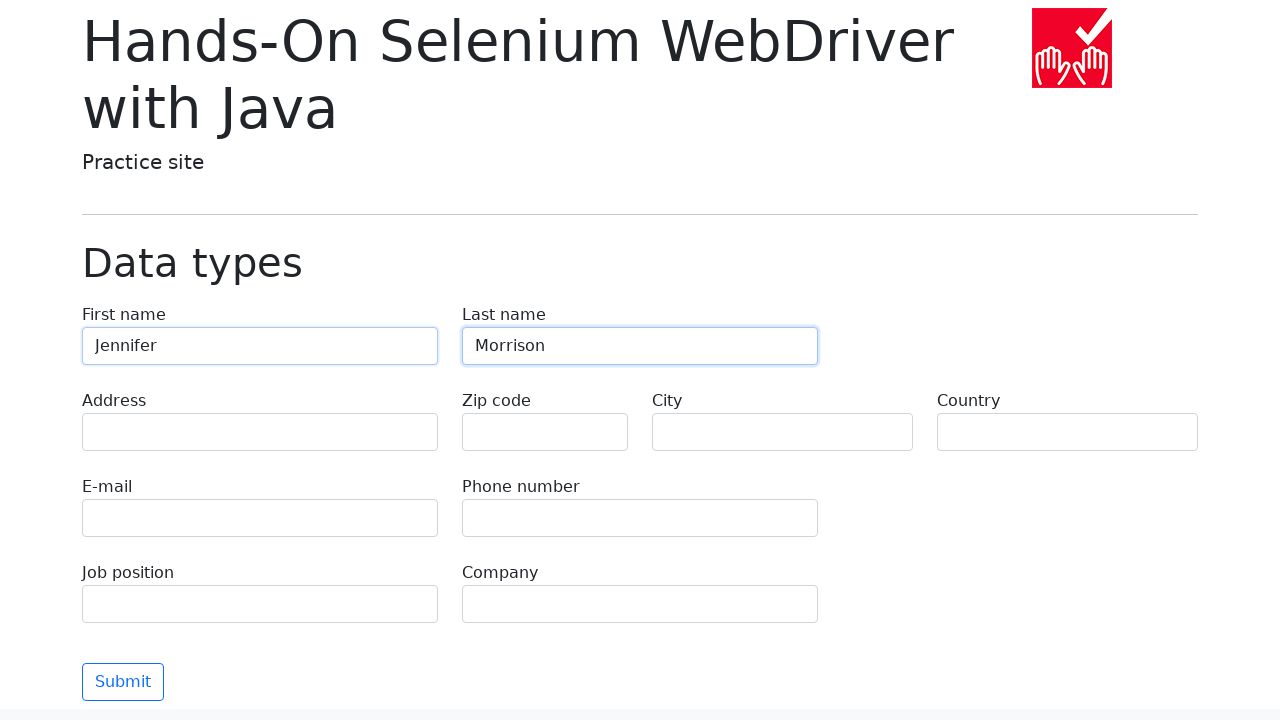

Filled address field with '742 Evergreen Terrace' on [name='address']
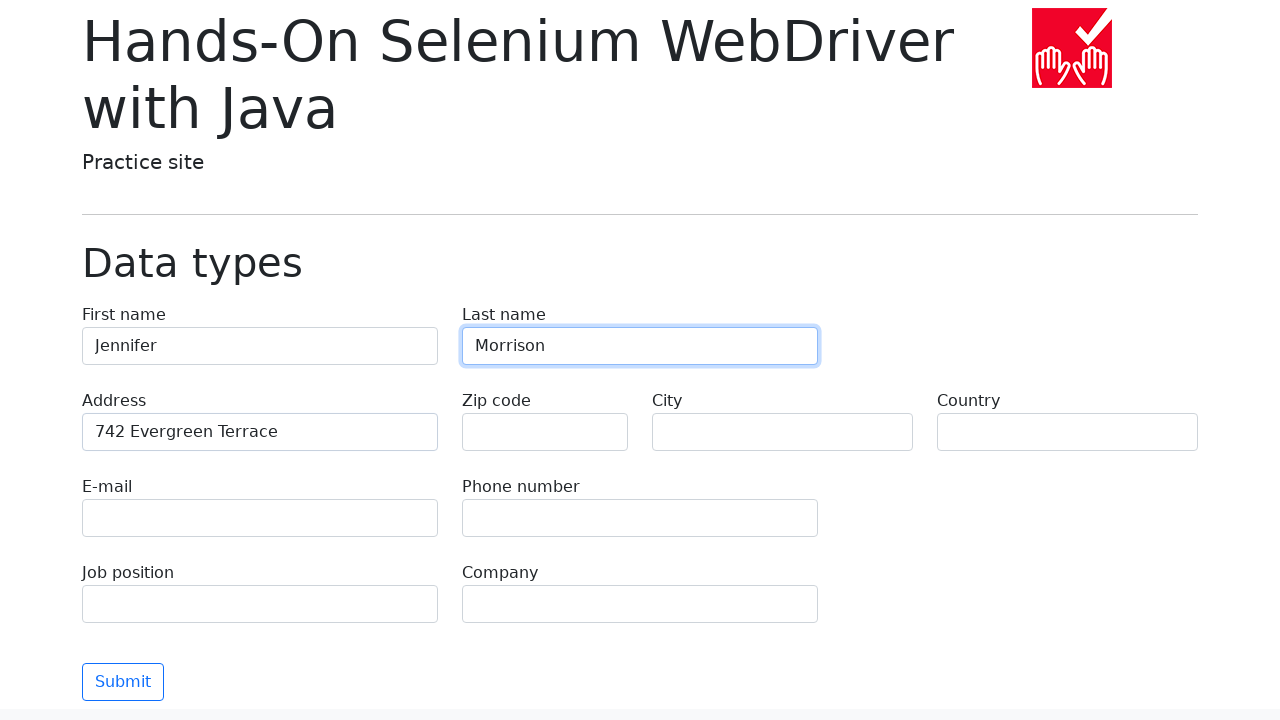

Filled email field with 'jennifer.morrison@example.com' on [name='e-mail']
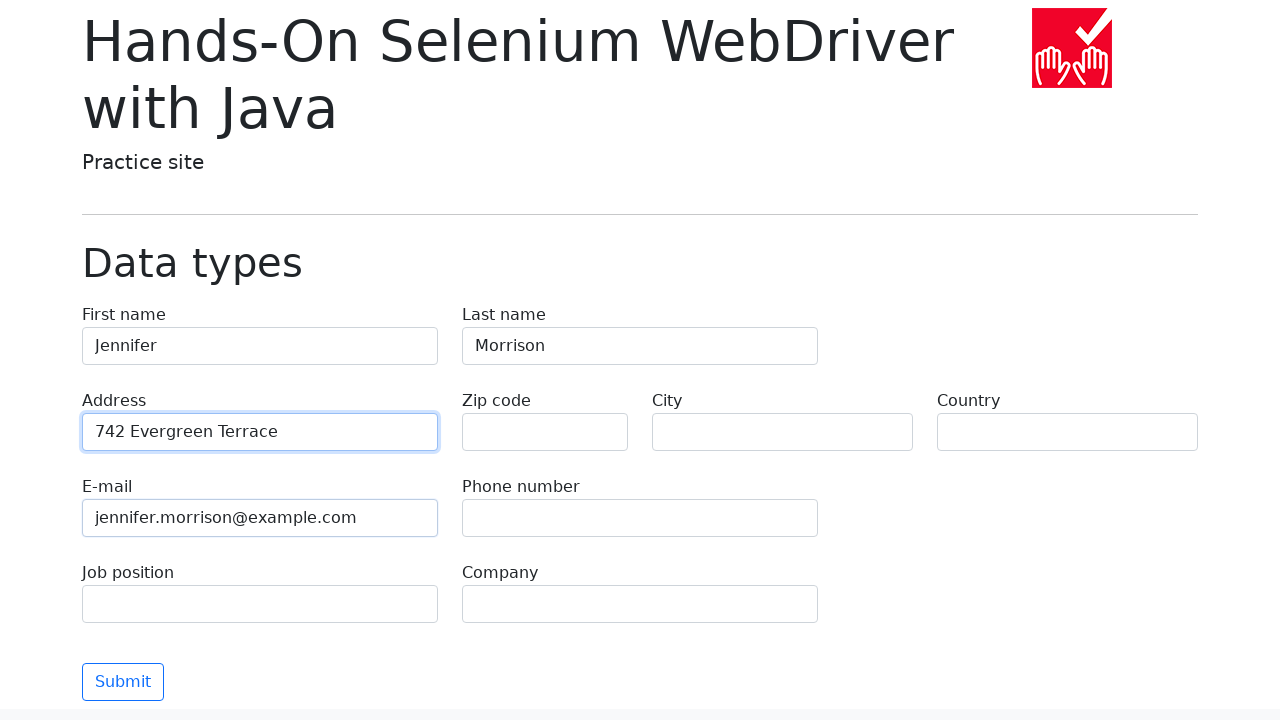

Filled phone field with '5551234567' on [name='phone']
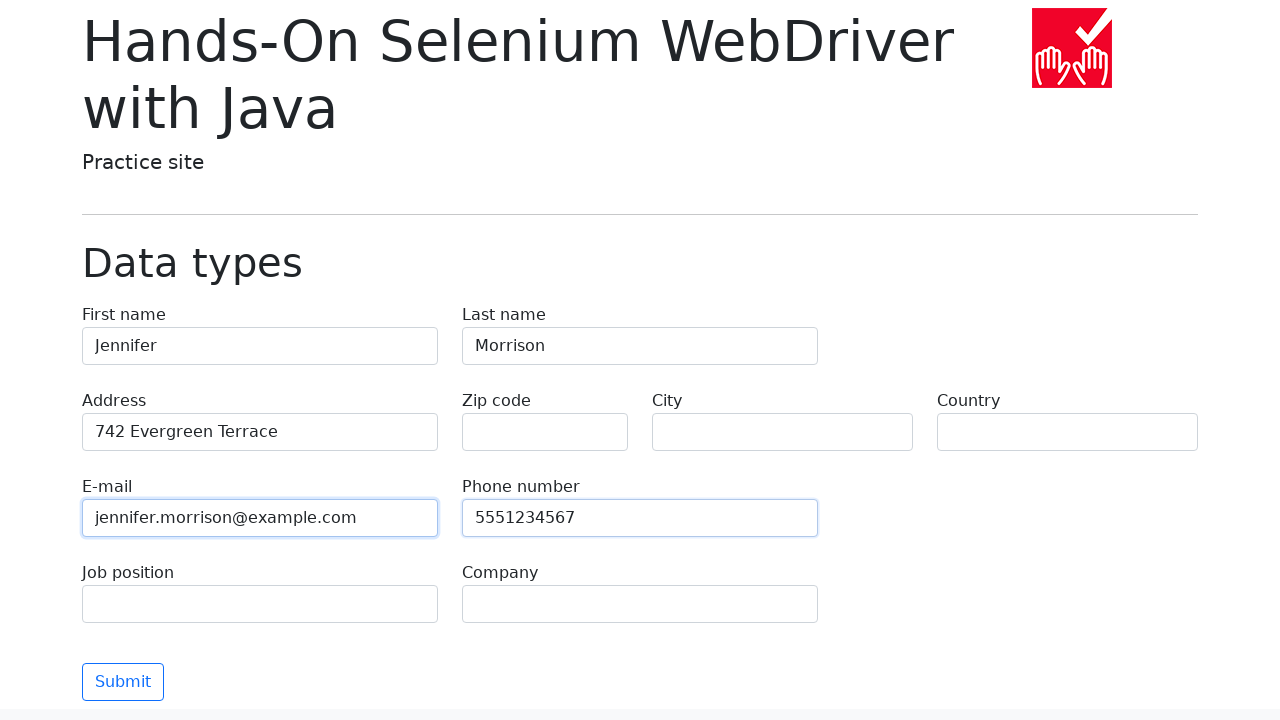

Filled zip code field with '90210' on [name='zip-code']
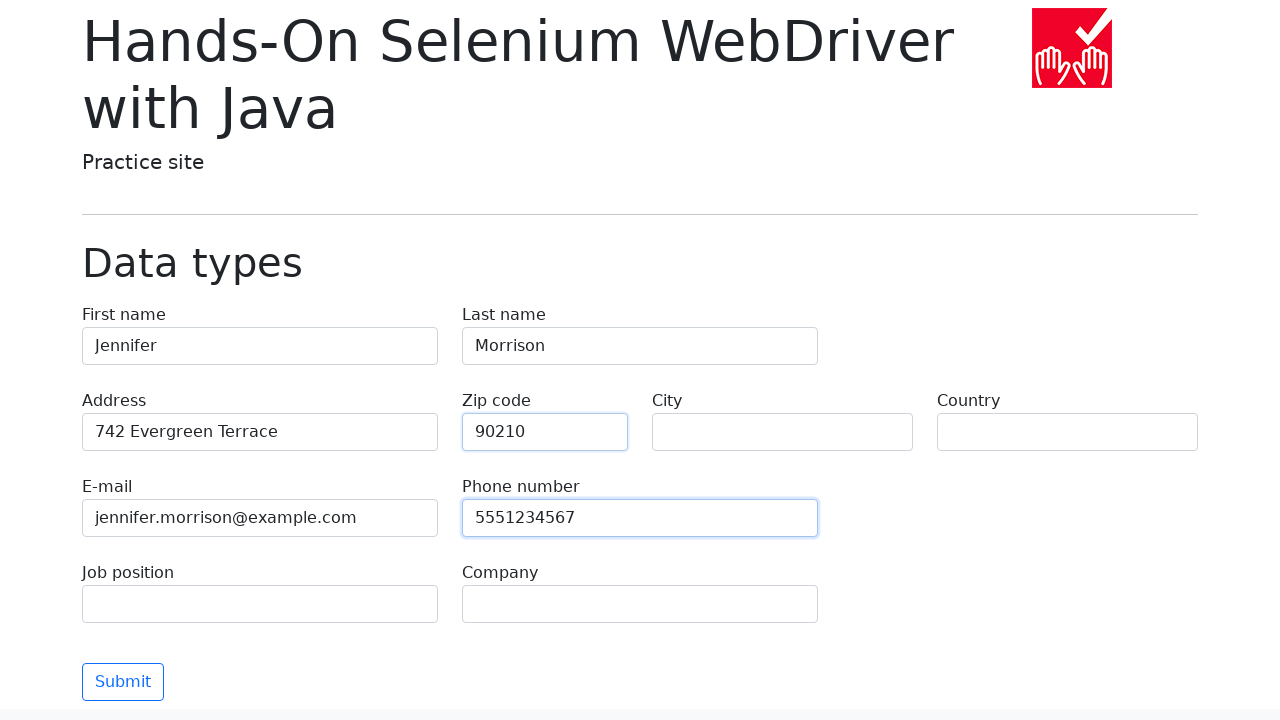

Filled city field with 'Los Angeles' on [name='city']
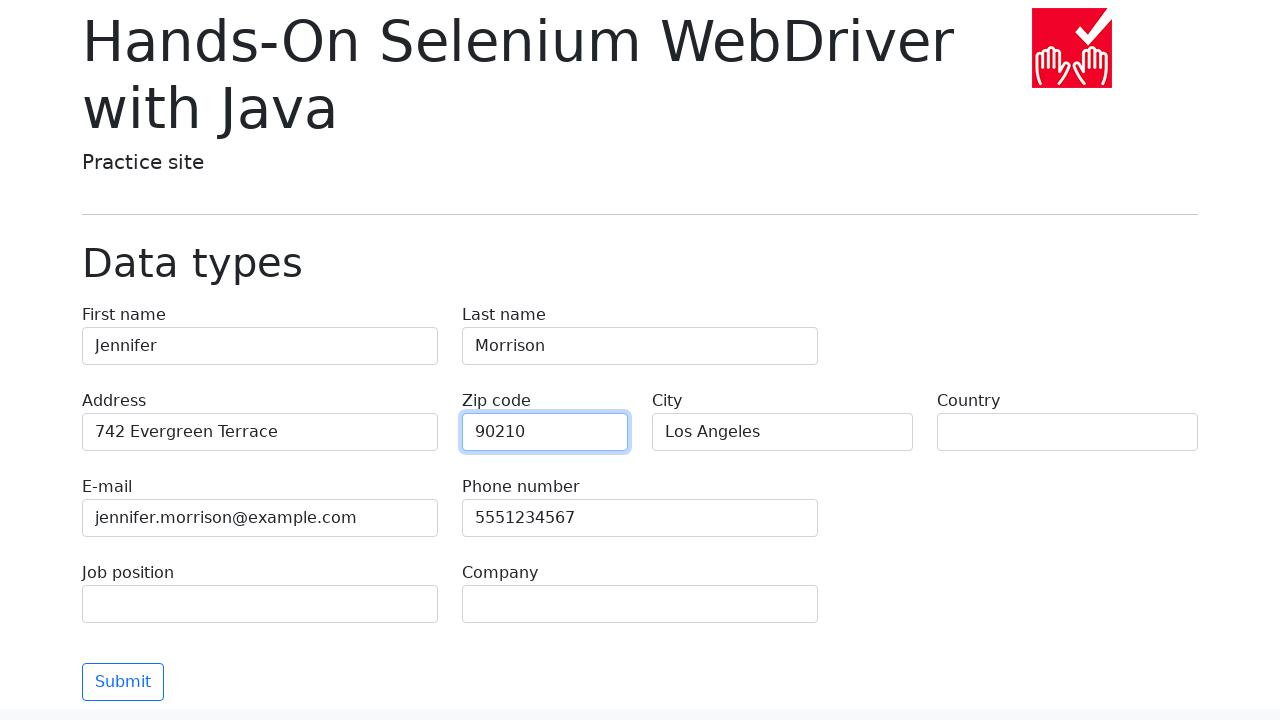

Filled country field with 'United States' on [name='country']
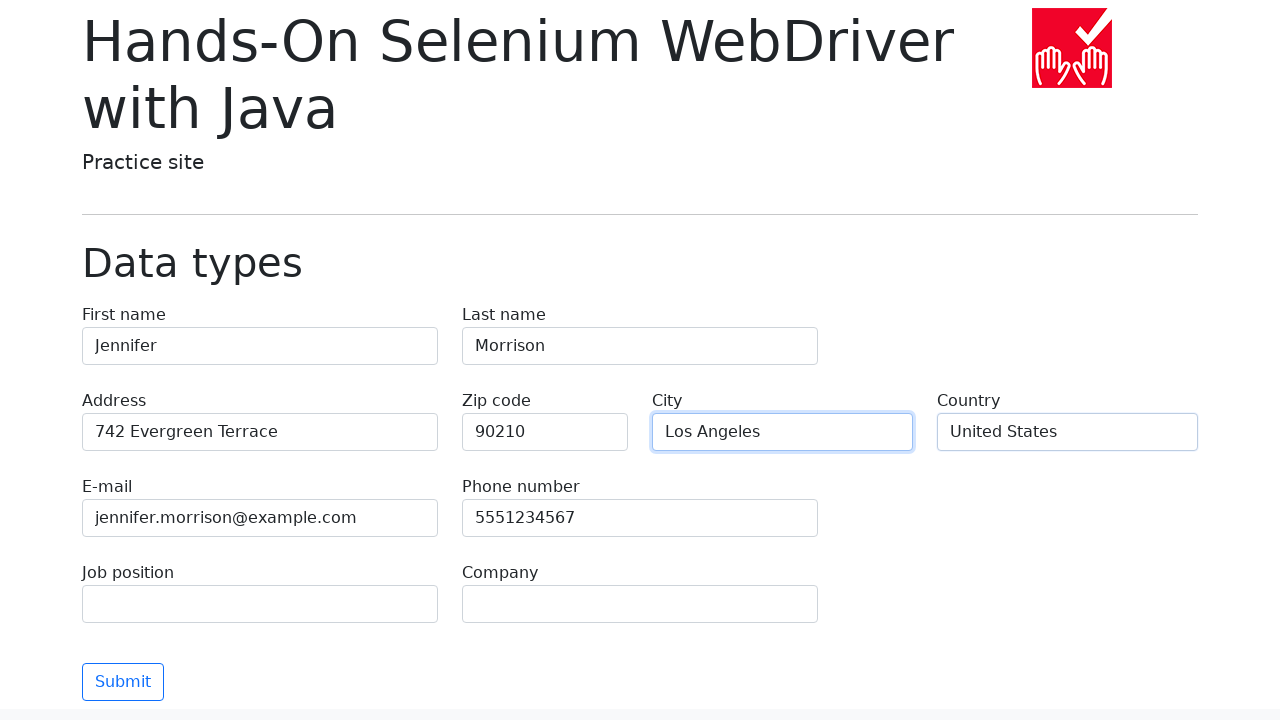

Filled job position field with 'Software Engineer' on [name='job-position']
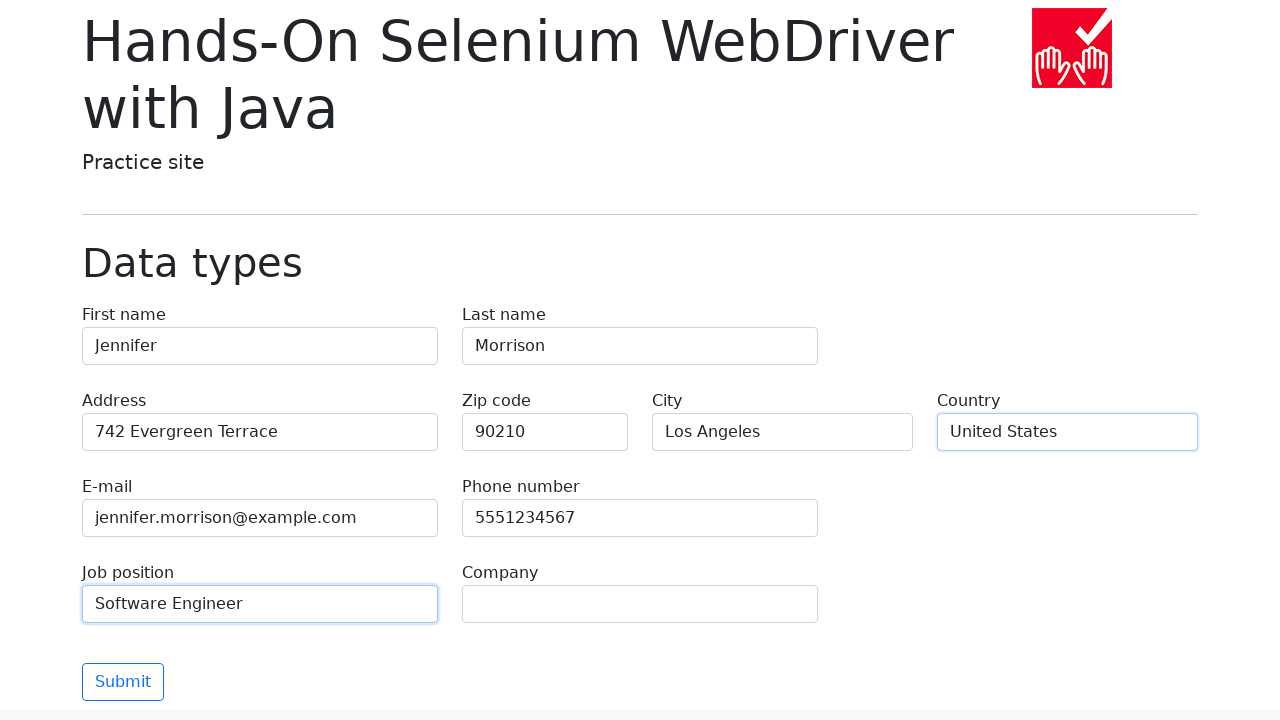

Filled company field with 'Tech Solutions Inc' on [name='company']
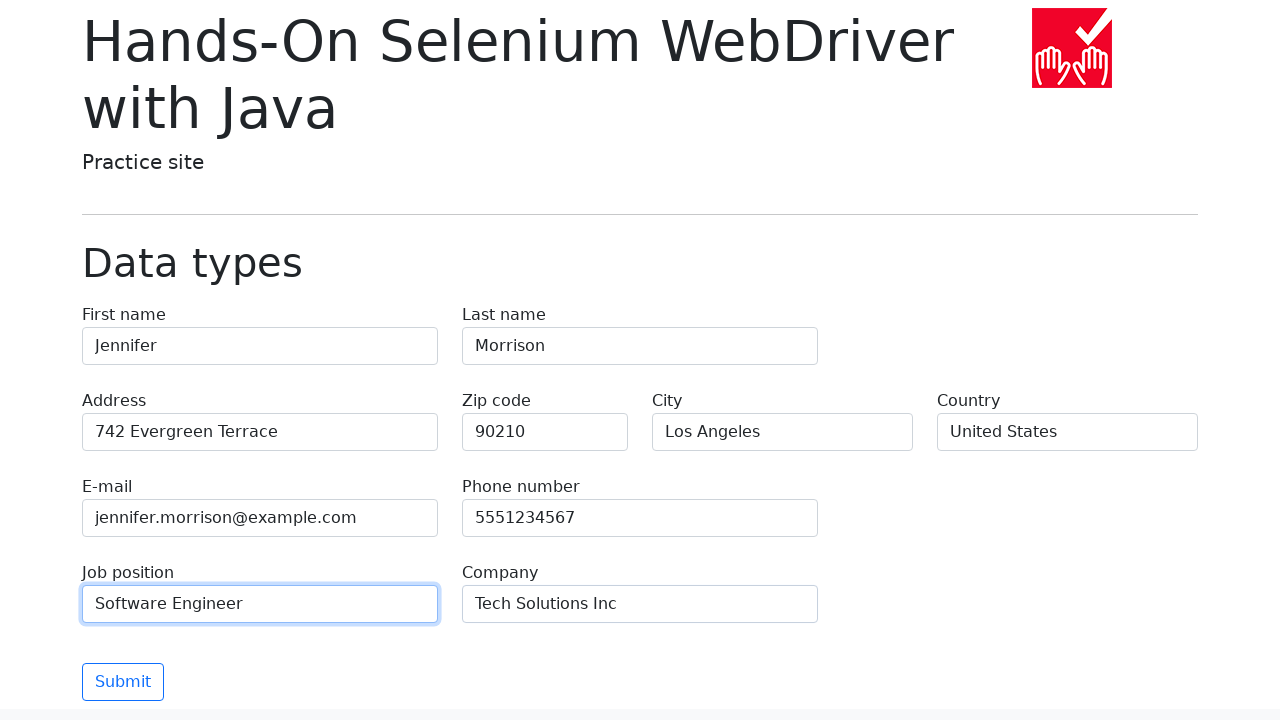

Clicked submit button to submit the registration form at (123, 682) on .btn.btn-outline-primary.mt-3
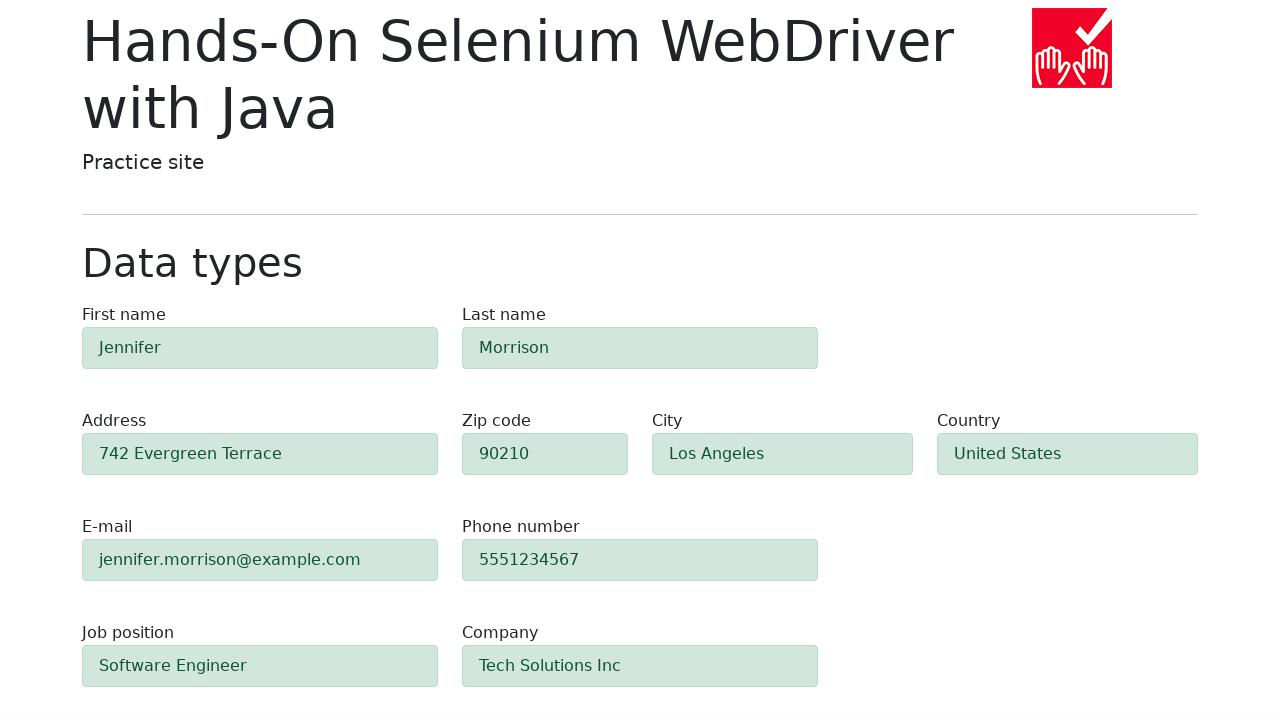

Form submission completed and alert message displayed
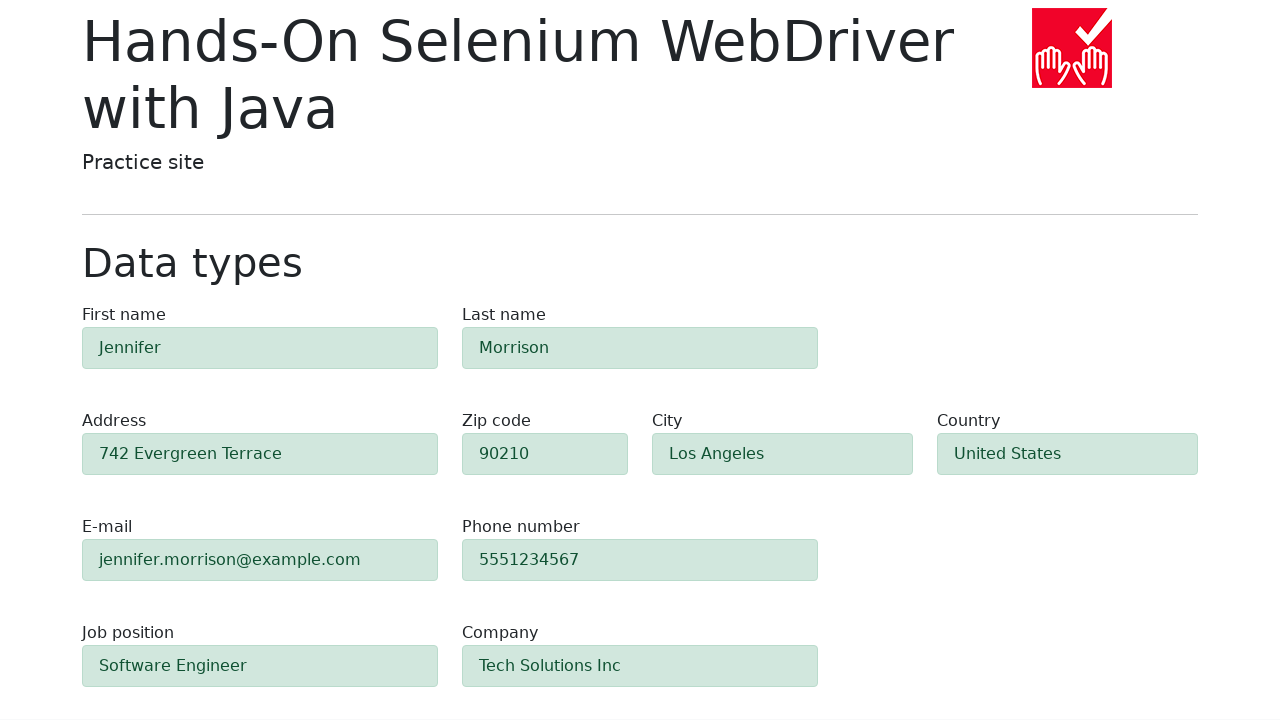

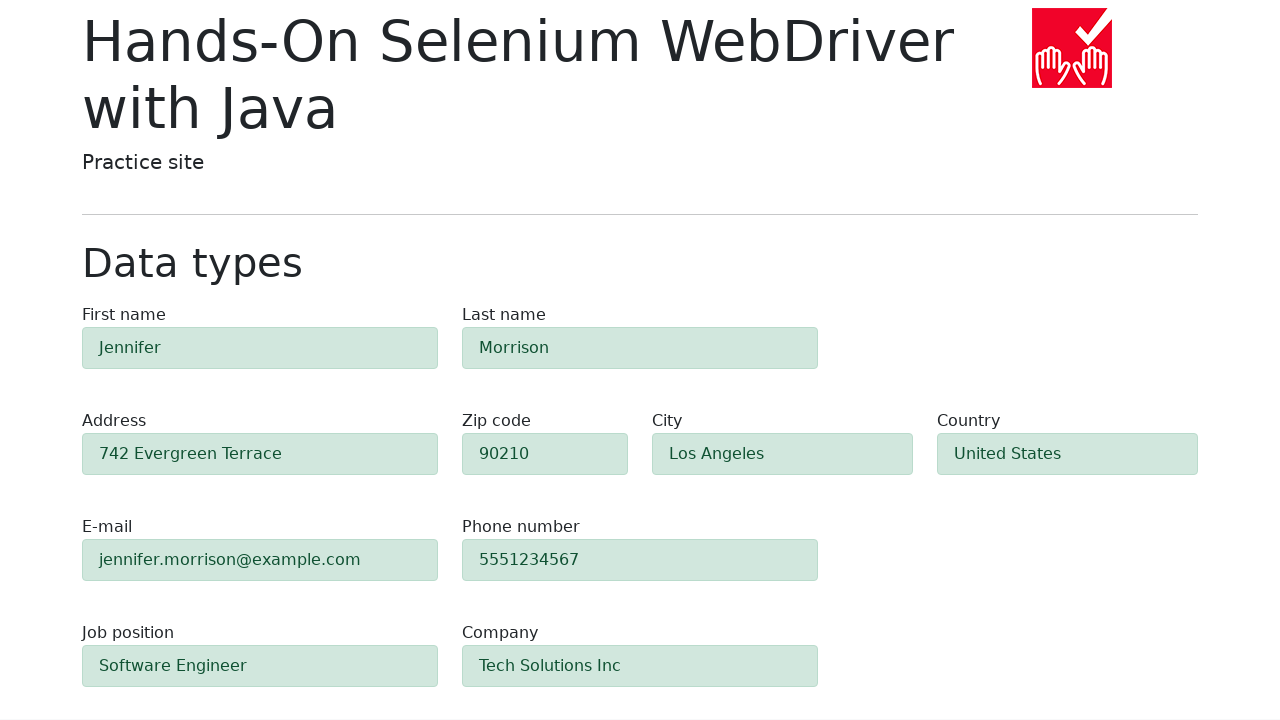